Verifies that the second button's value matches "this is Also a Button" when compared case-insensitively

Starting URL: https://kristinek.github.io/site/examples/locators

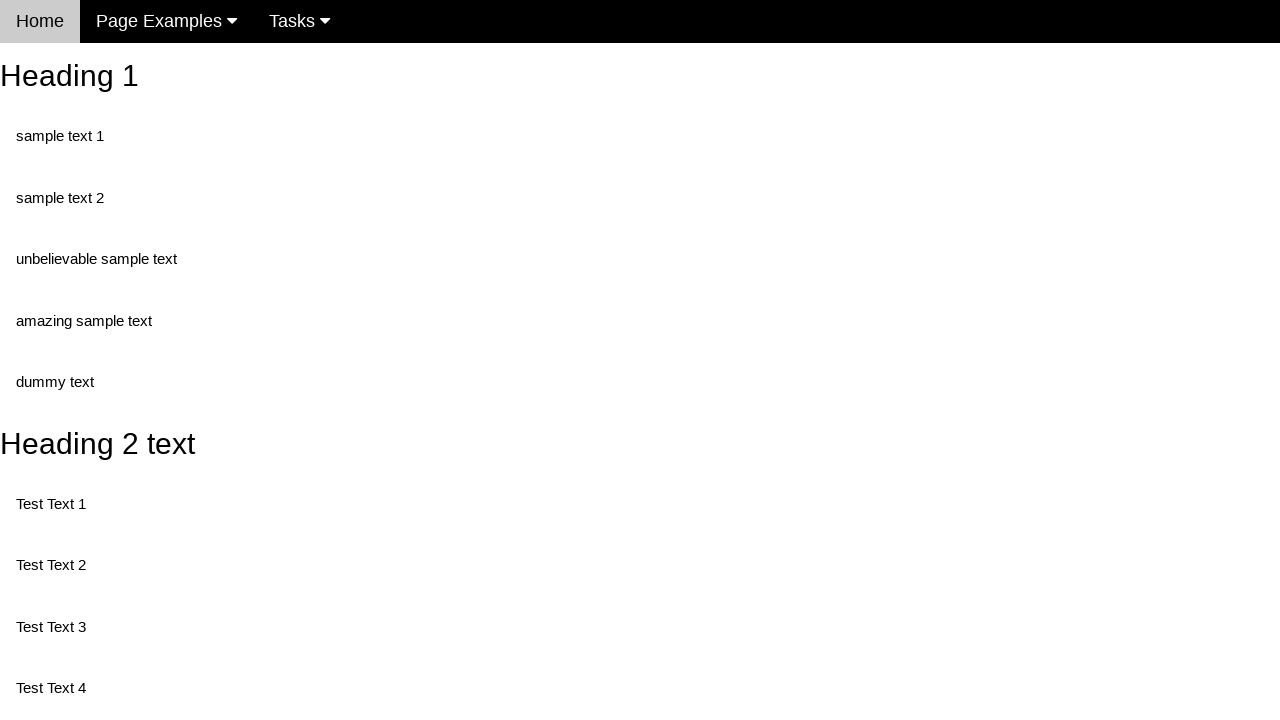

Navigated to locators example page
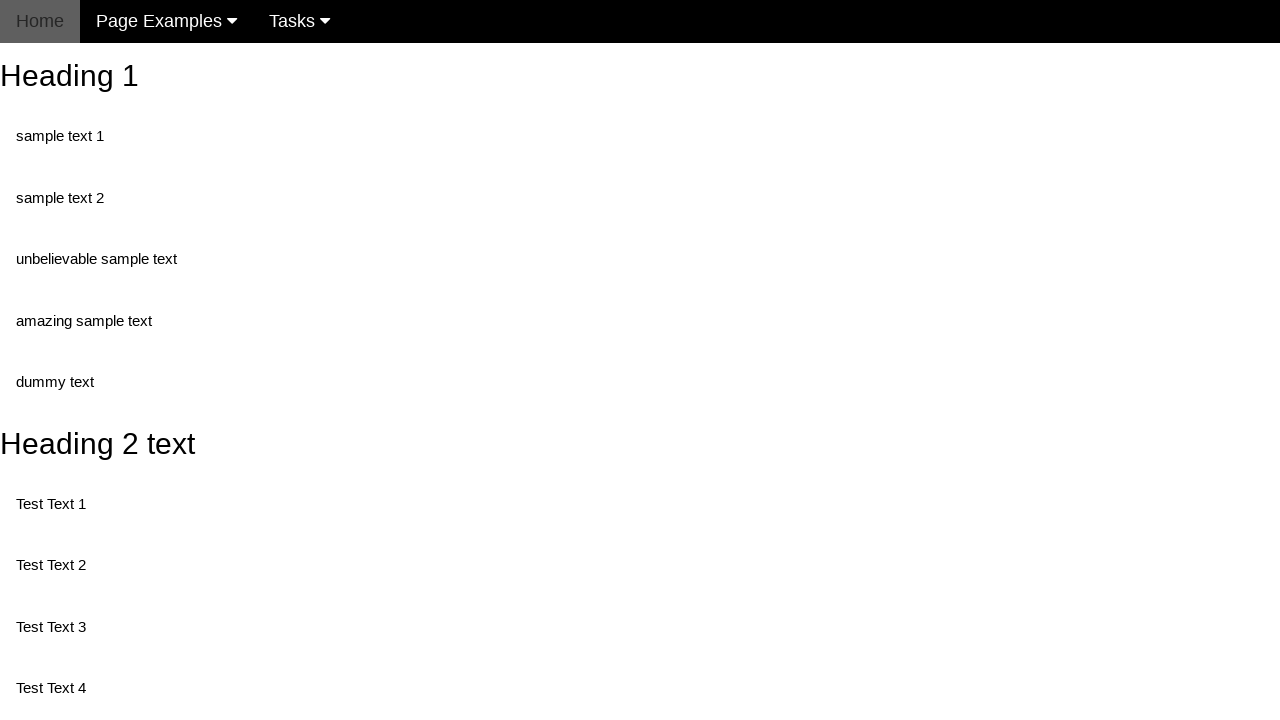

Retrieved value attribute from second button element
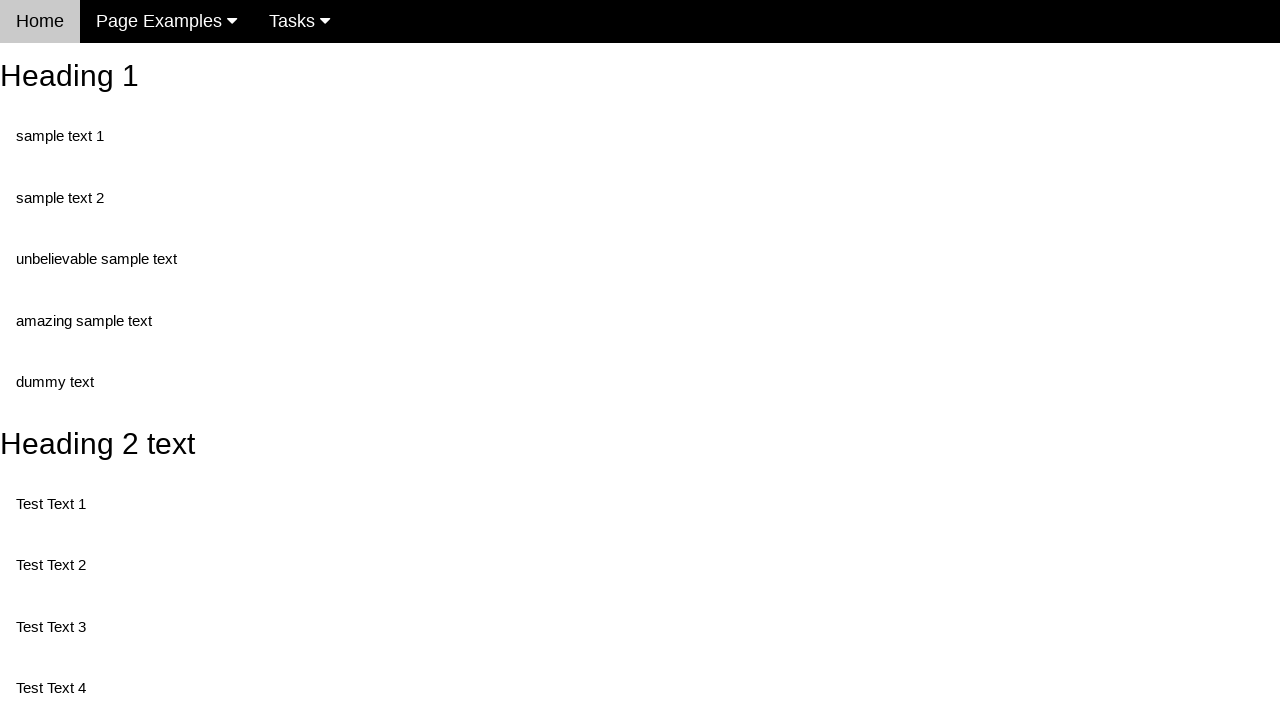

Verified second button's value matches 'this is Also a Button' (case-insensitive)
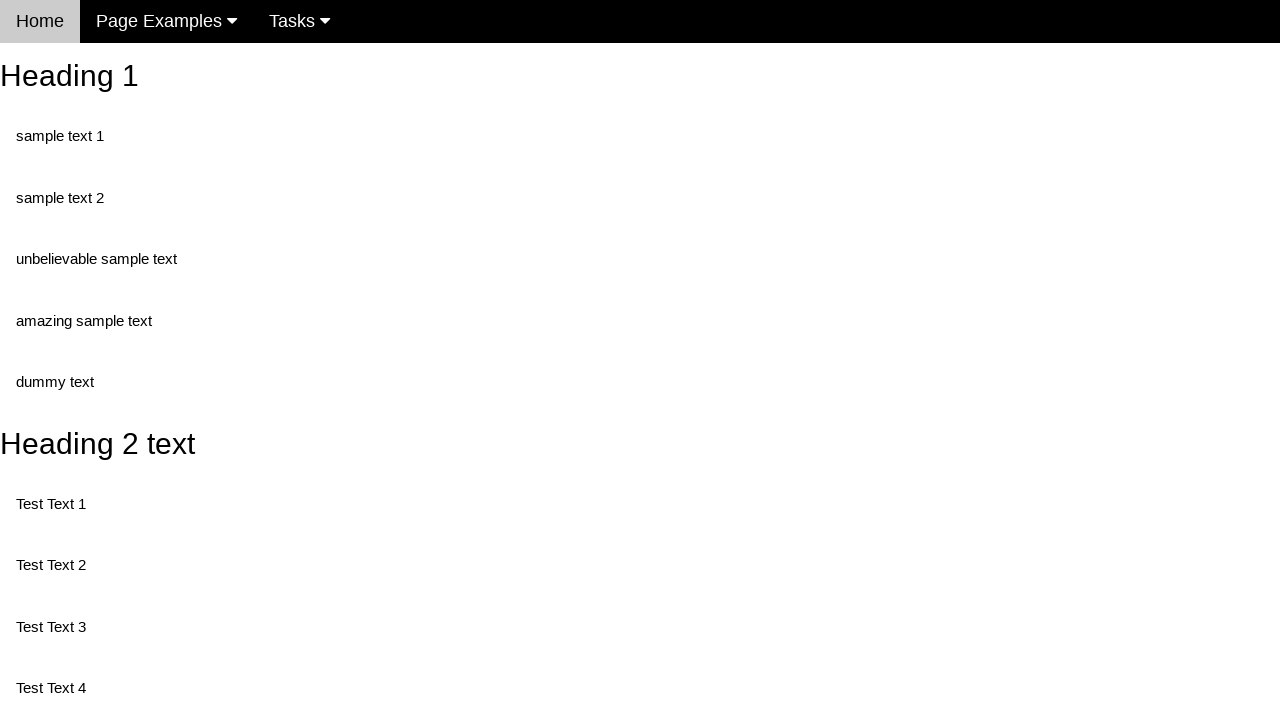

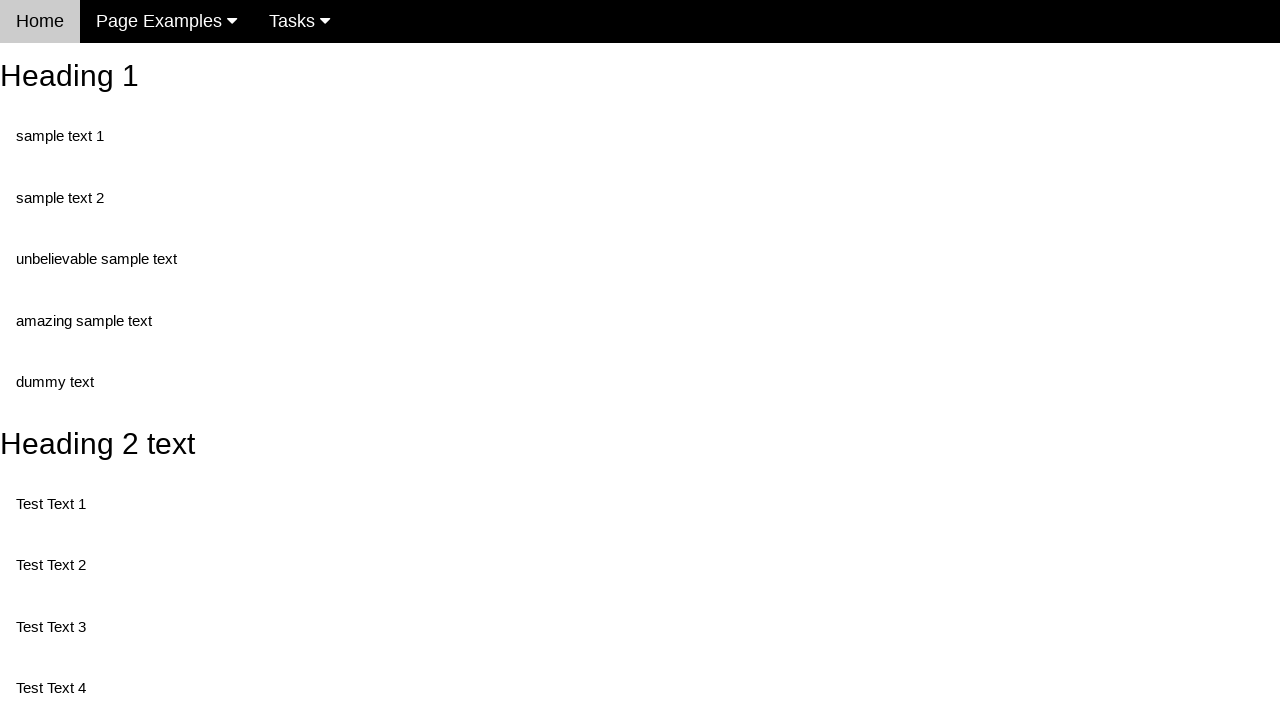